Opens the OrangeHRM demo homepage and verifies the page loads successfully

Starting URL: https://opensource-demo.orangehrmlive.com/

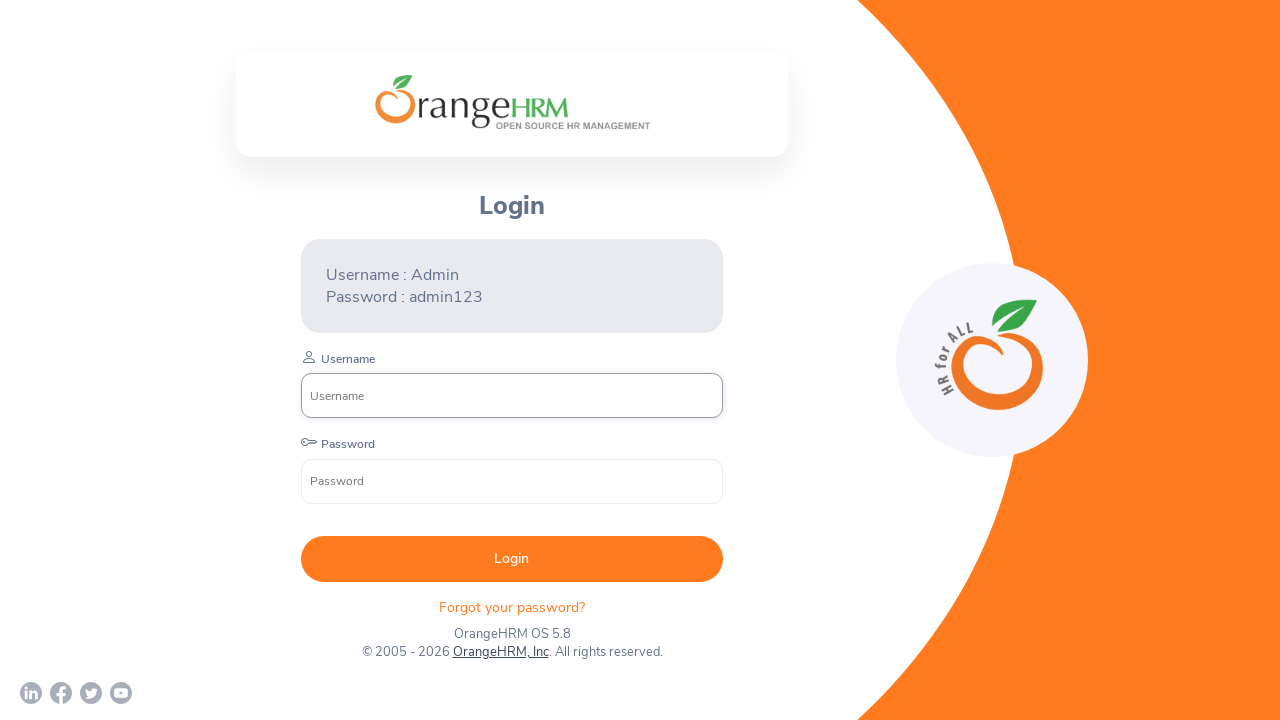

Waited for login form username field to load on OrangeHRM homepage
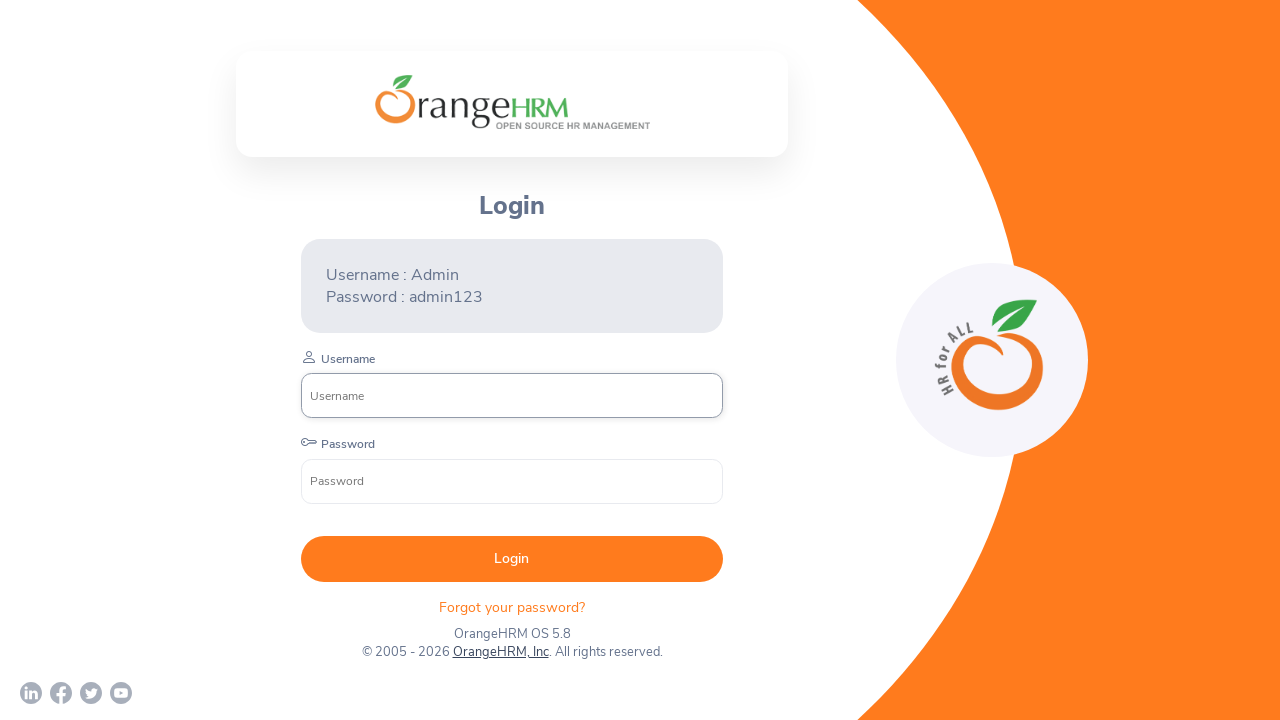

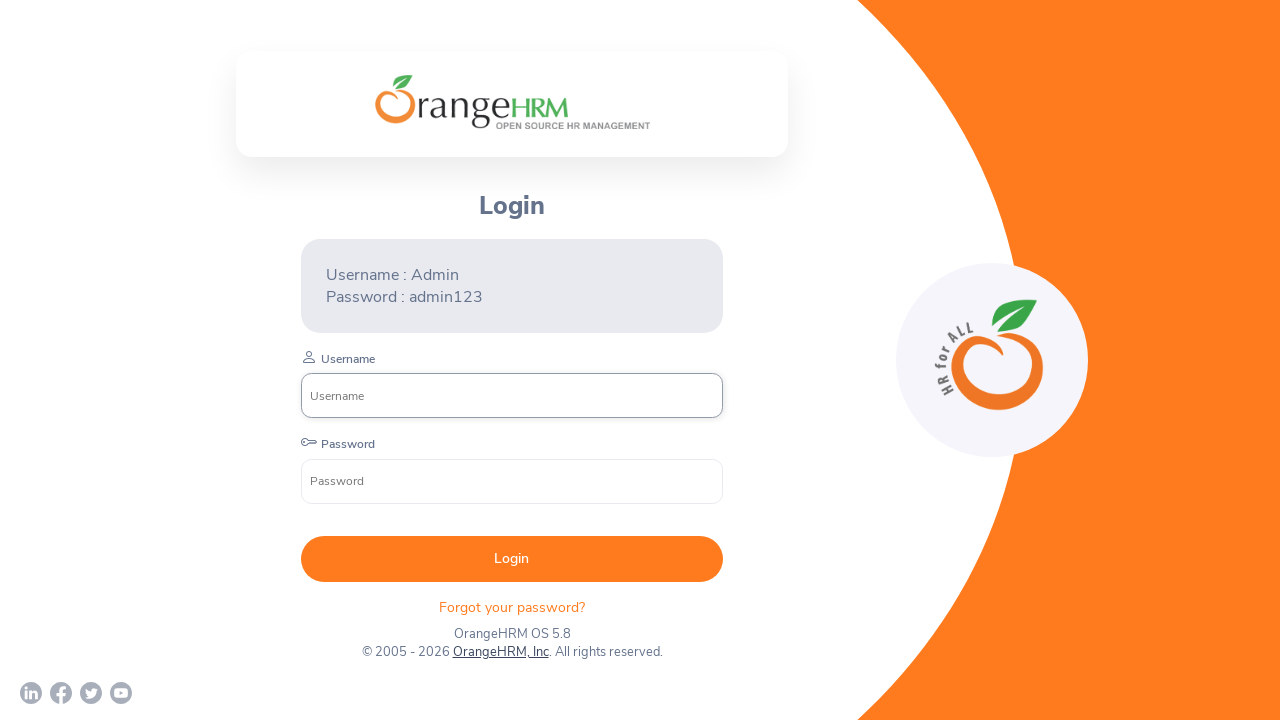